Tests opening a new browser tab by navigating to a page, opening a new tab, navigating to a second URL in that tab, and verifying there are 2 window handles.

Starting URL: https://the-internet.herokuapp.com/windows

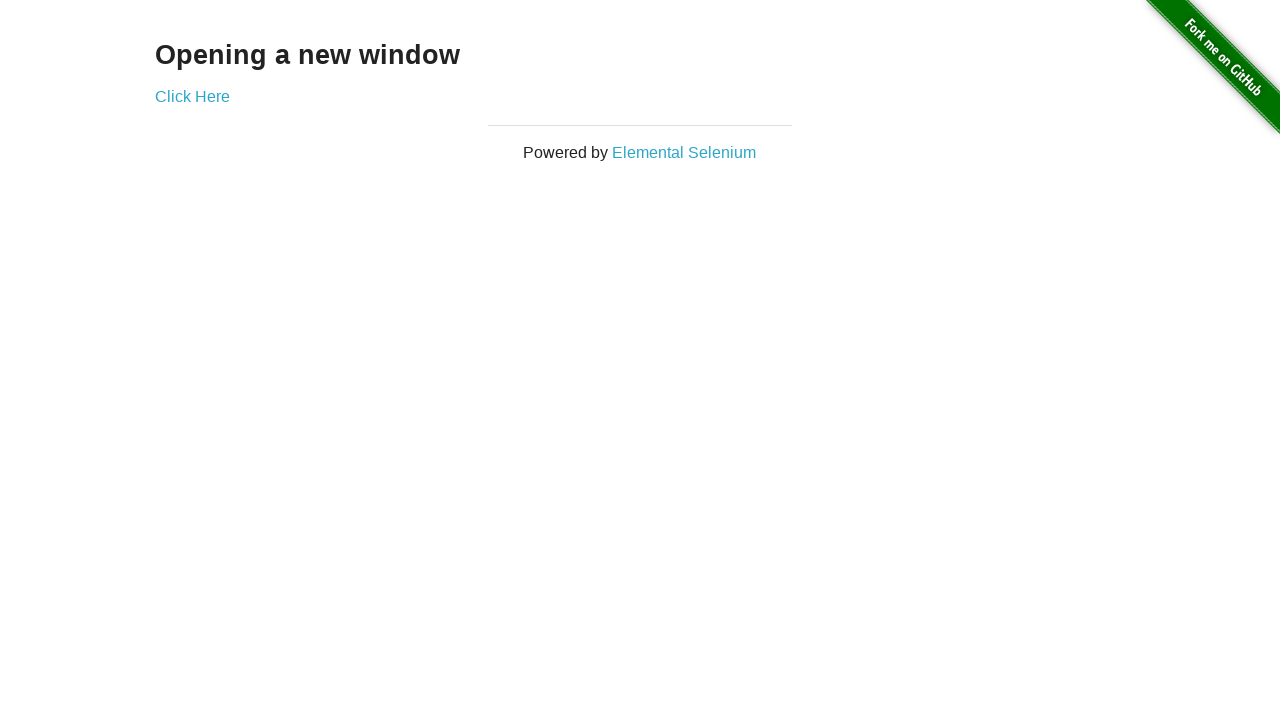

Opened a new browser tab
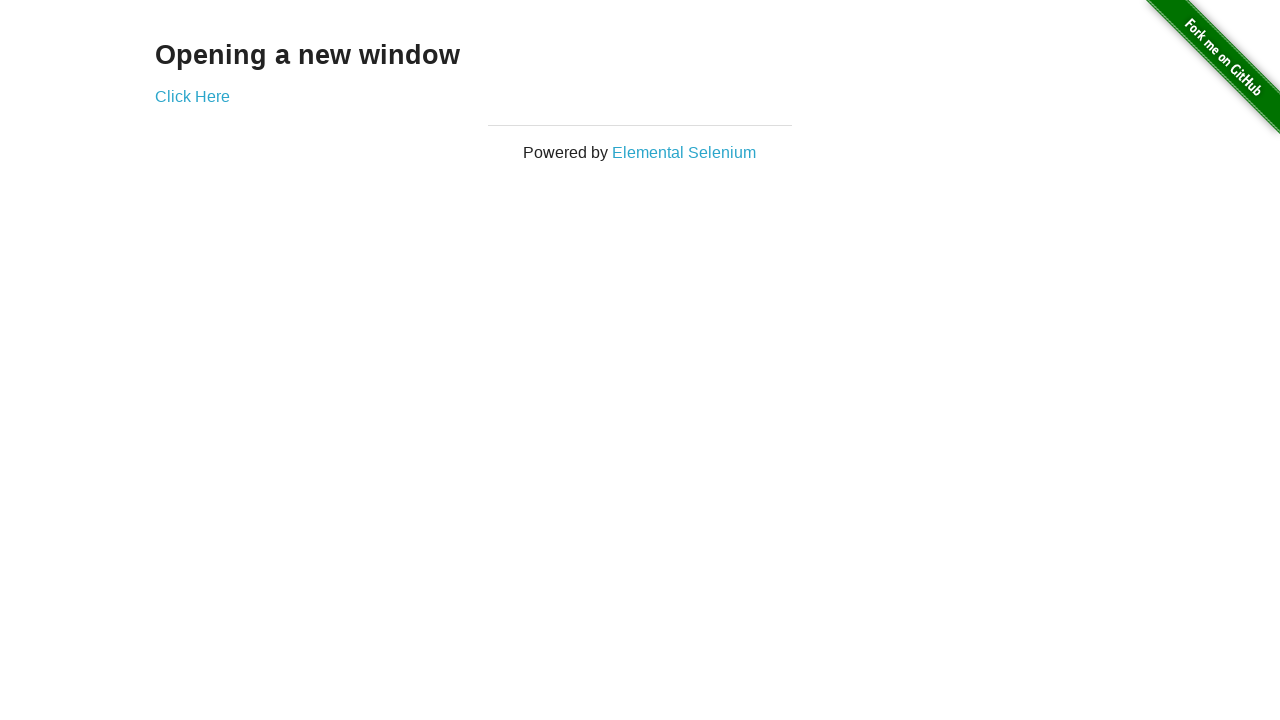

Navigated to typos page in the new tab
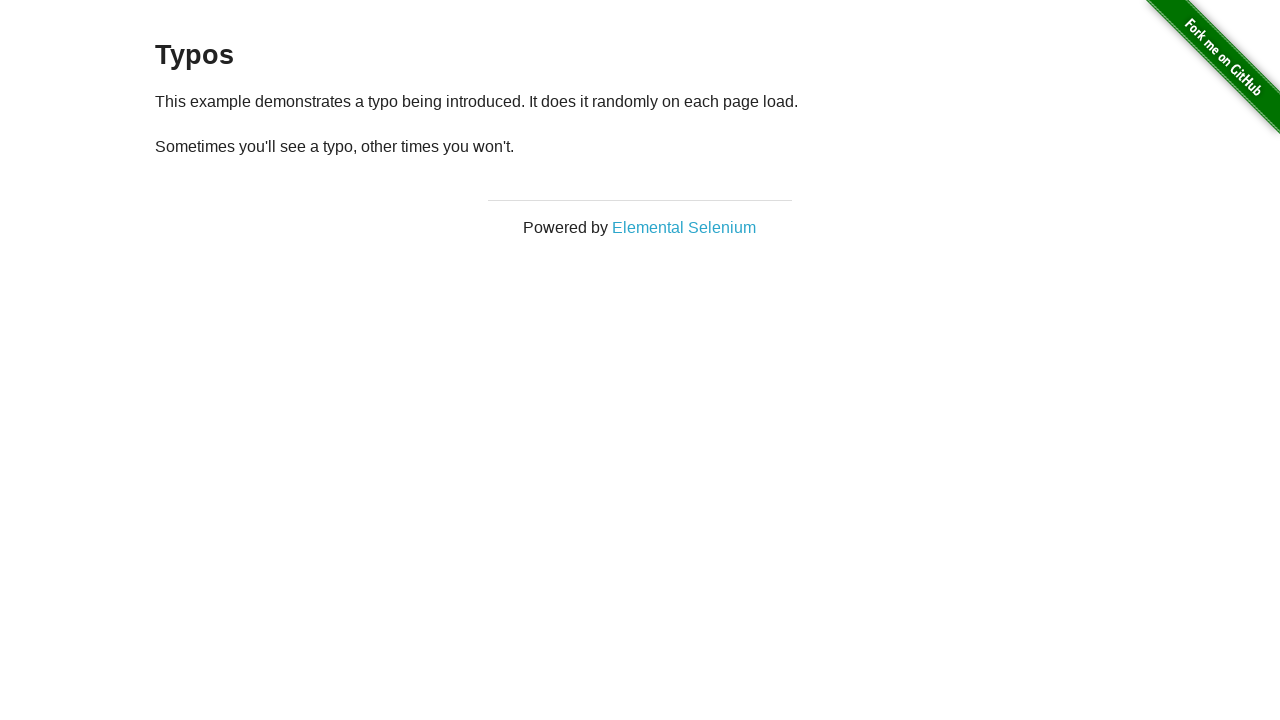

Verified that 2 browser tabs are open
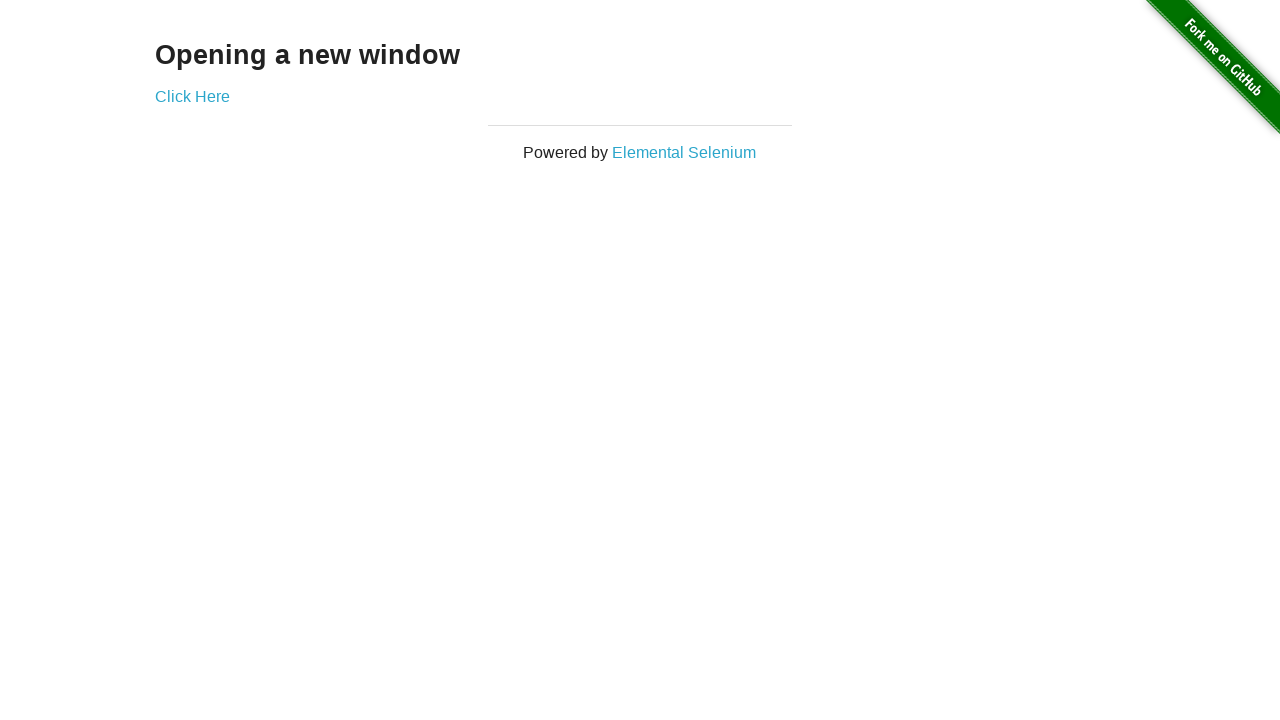

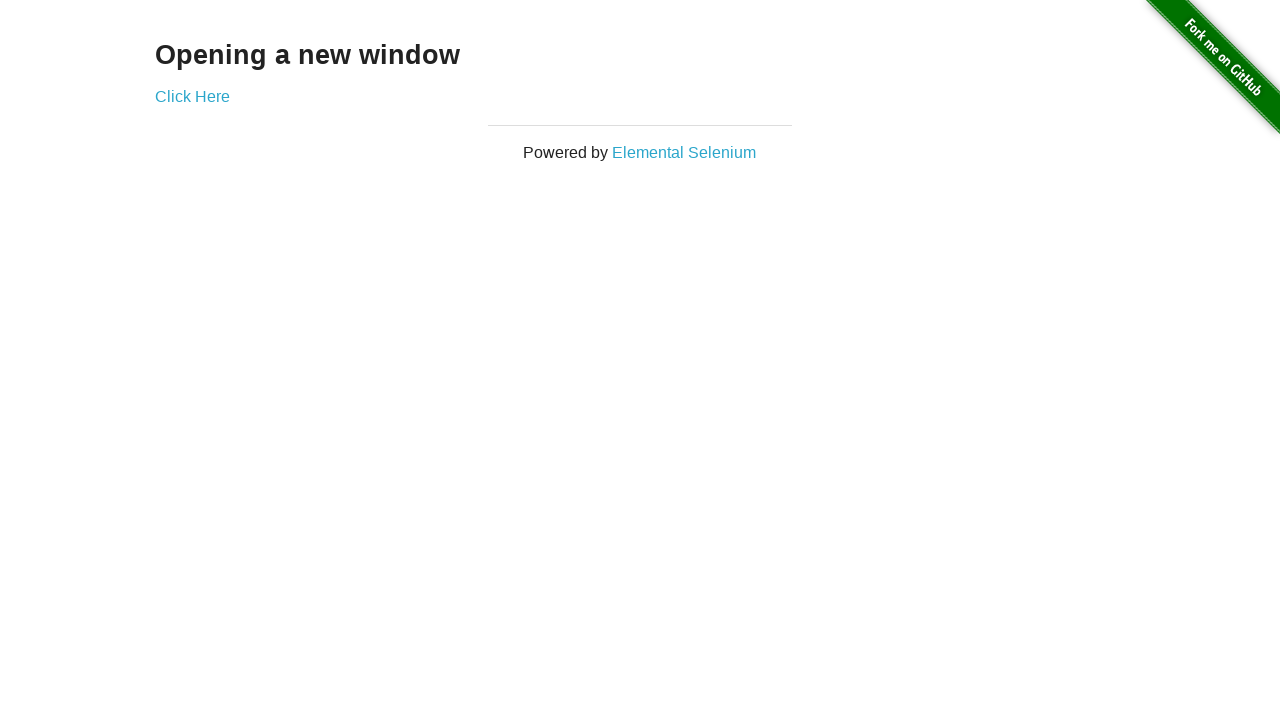